Tests that clicking the JS Alert button displays an alert with the expected text "I am a JS Alert"

Starting URL: https://the-internet.herokuapp.com/

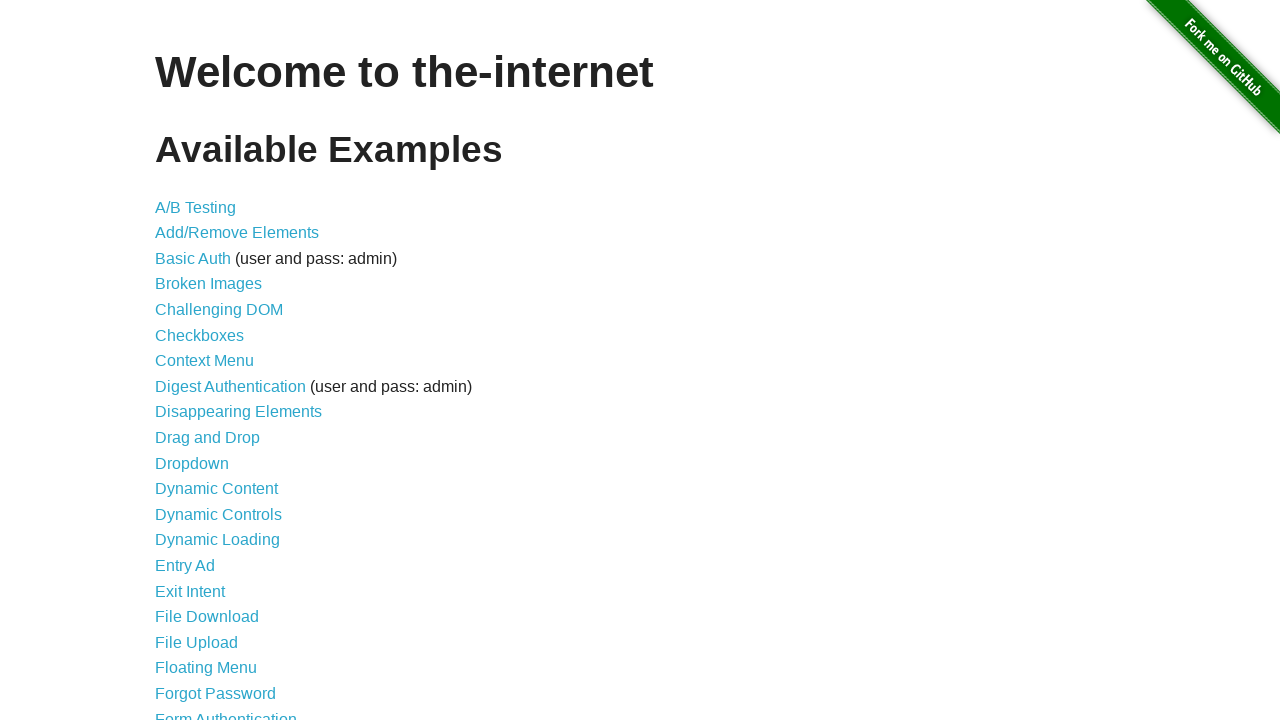

Clicked JavaScript Alerts link to navigate to the alerts page at (214, 361) on a[href='/javascript_alerts']
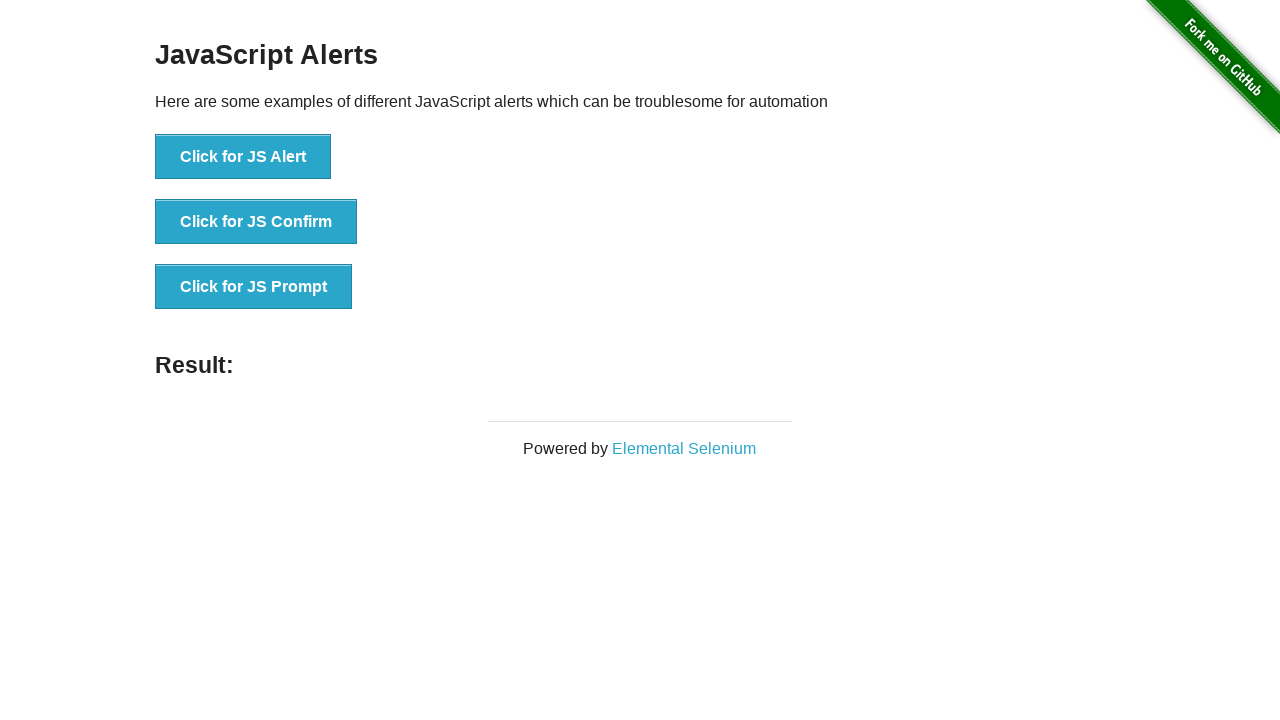

Clicked JS Alert button at (243, 157) on button[onclick='jsAlert()']
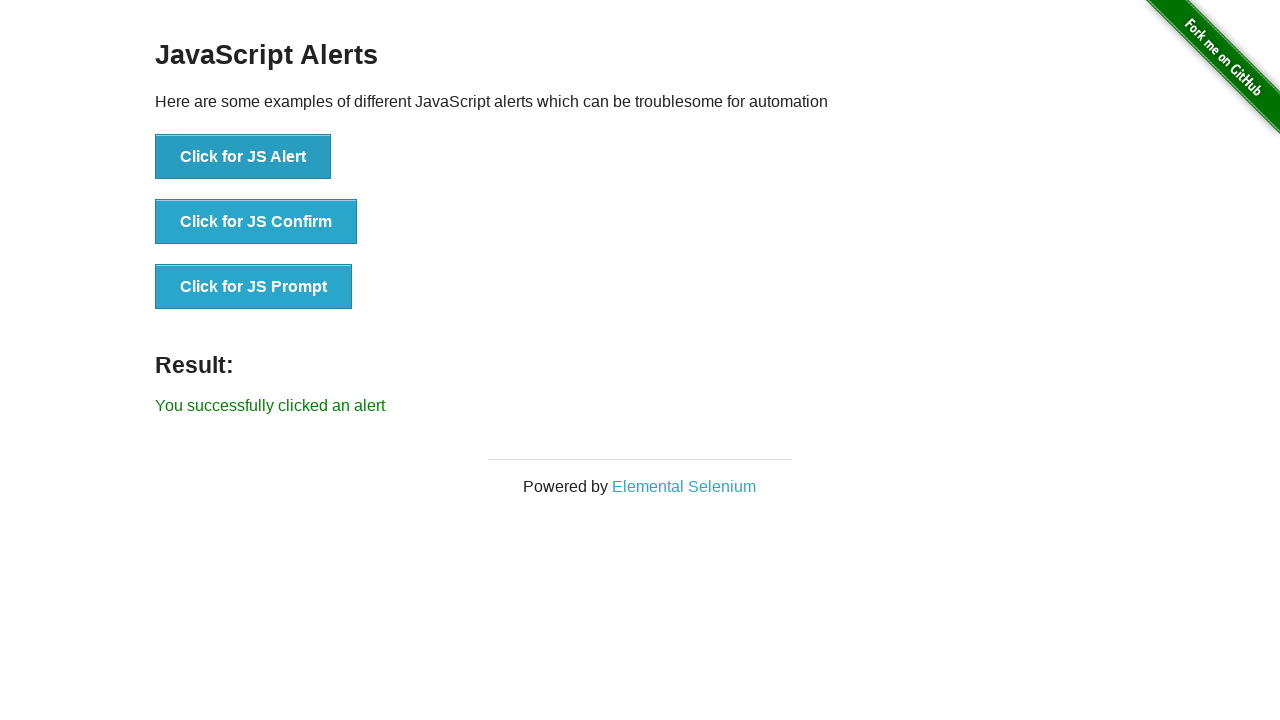

Checked for alert visibility (conditional evaluation)
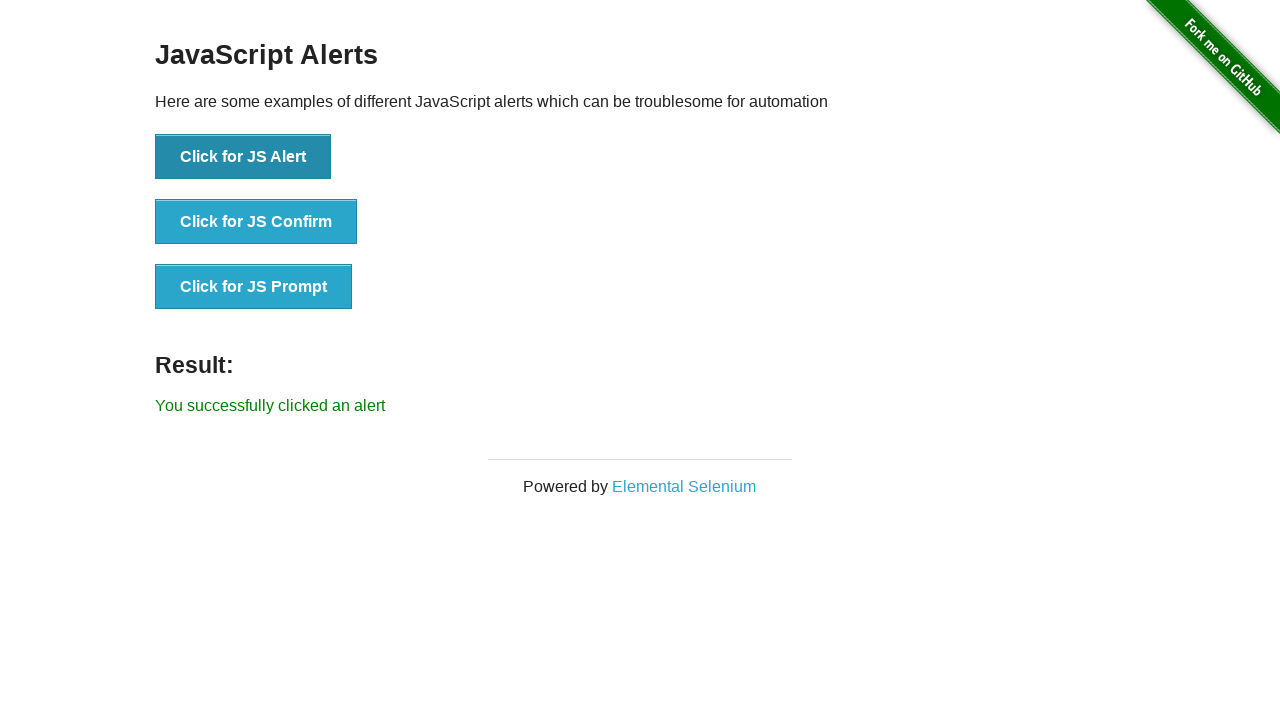

Initialized dialog_message list to capture alert text
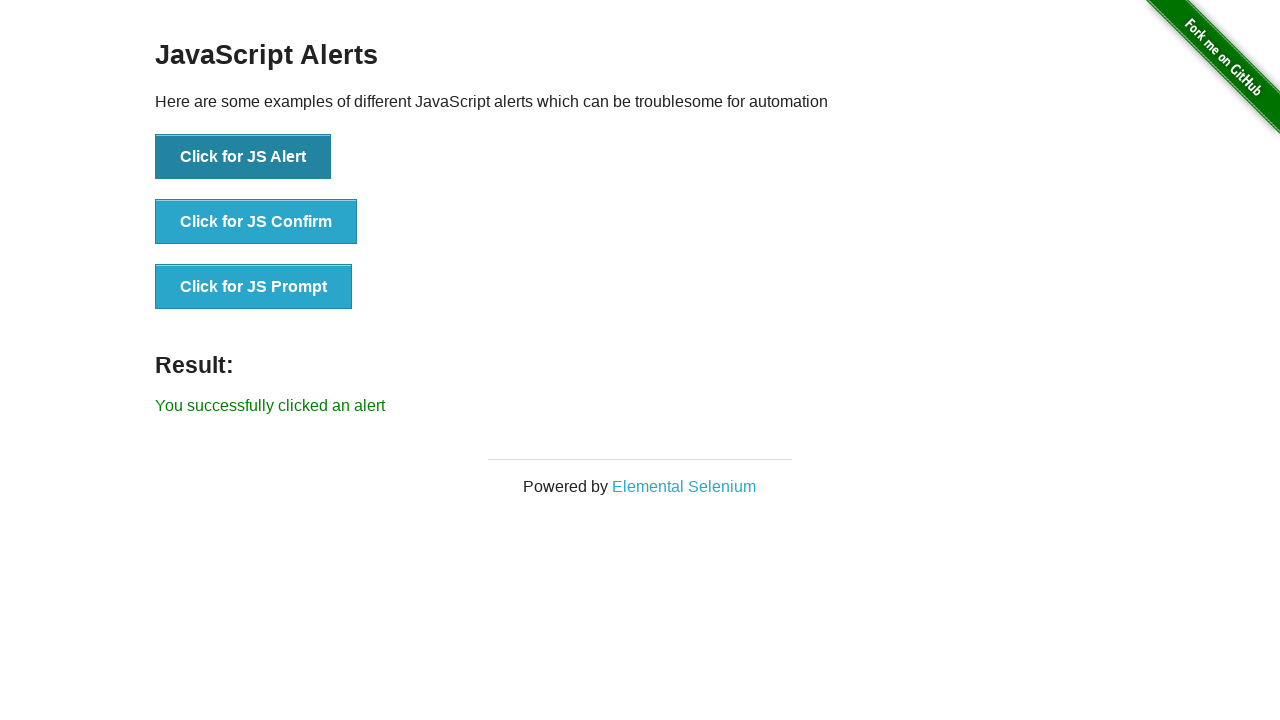

Set up dialog handler to capture alert message and accept it
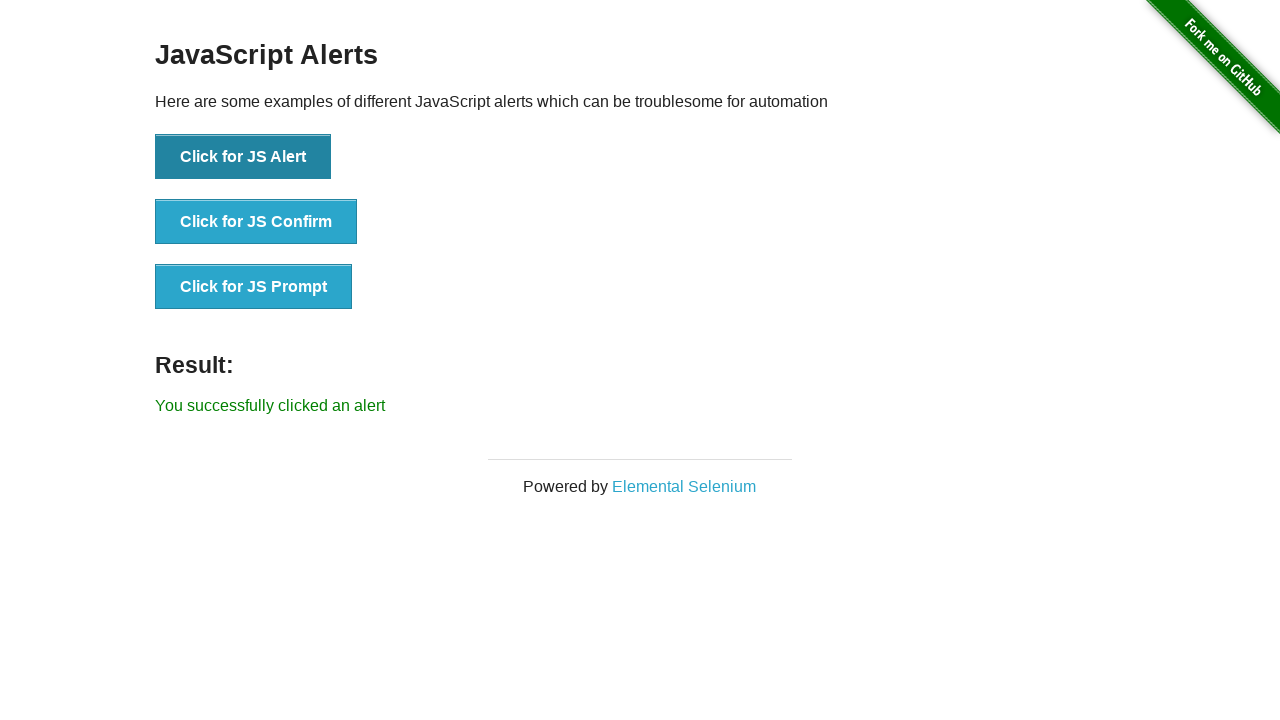

Clicked JS Alert button to trigger the alert dialog at (243, 157) on button[onclick='jsAlert()']
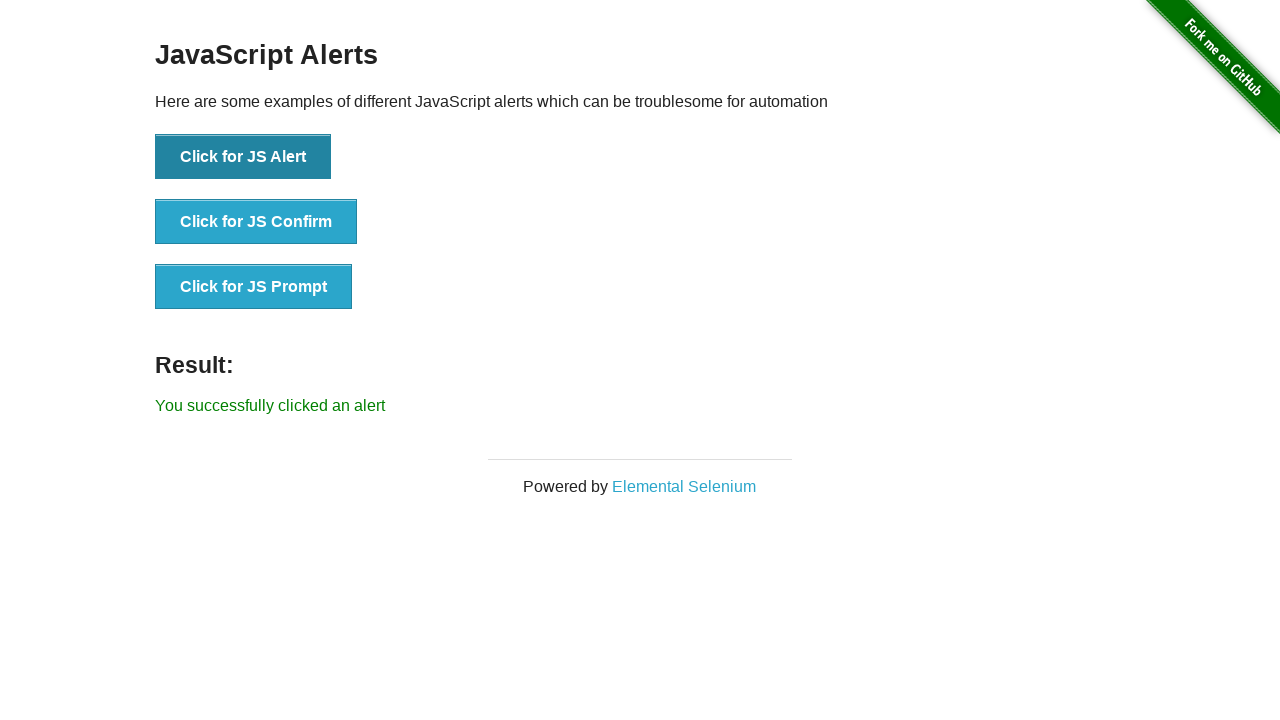

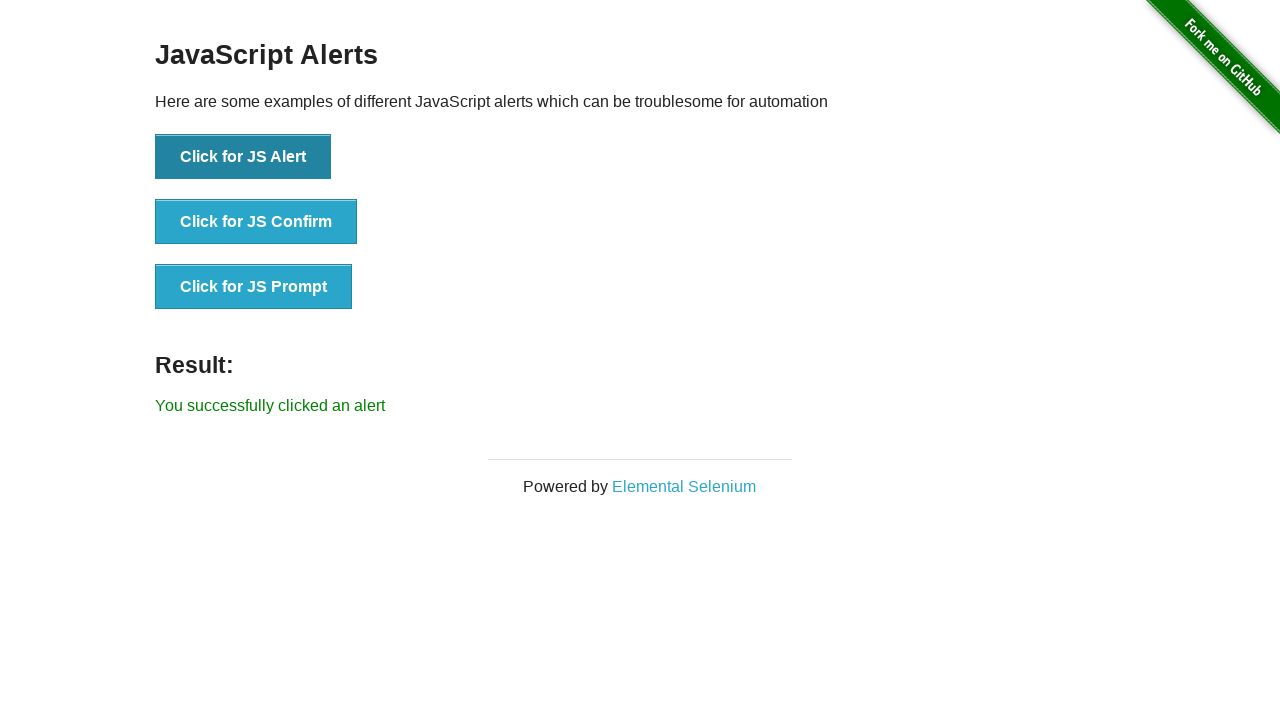